Tests a text box form by filling in user name, email, current address, and permanent address fields, then submitting the form

Starting URL: https://demoqa.com/text-box

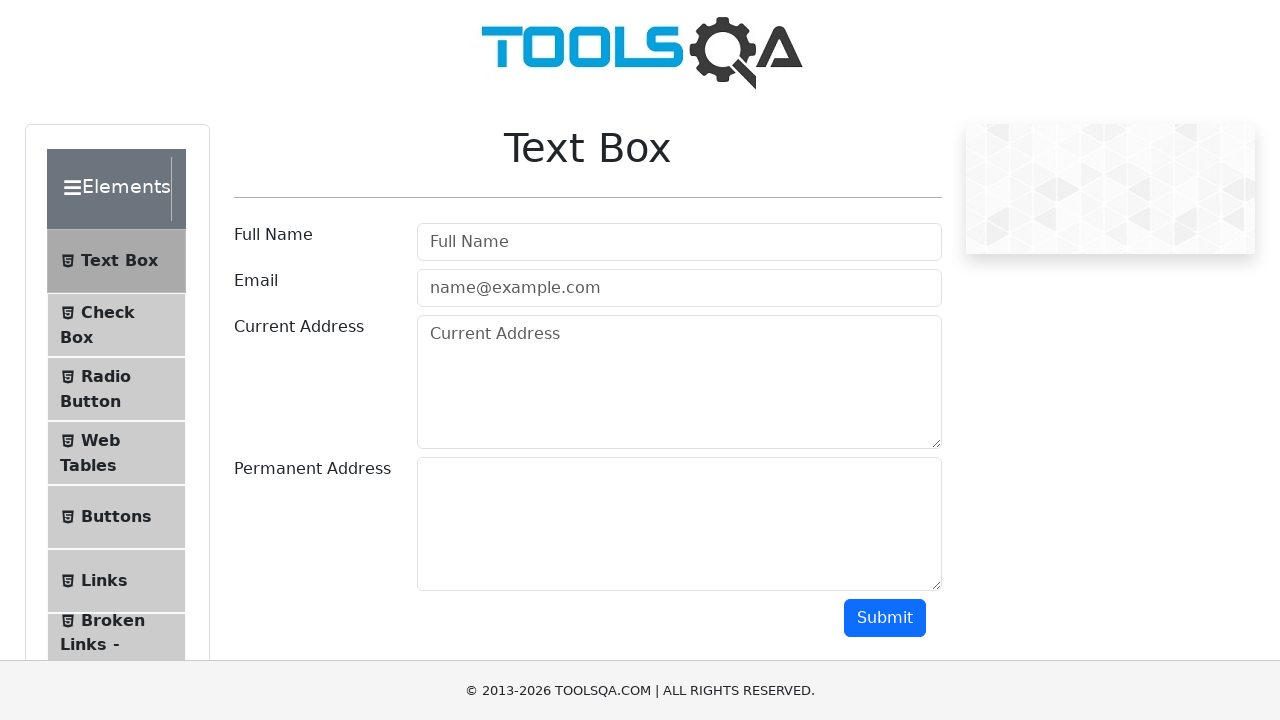

Filled user name field with 'marcus_chen' on #userName
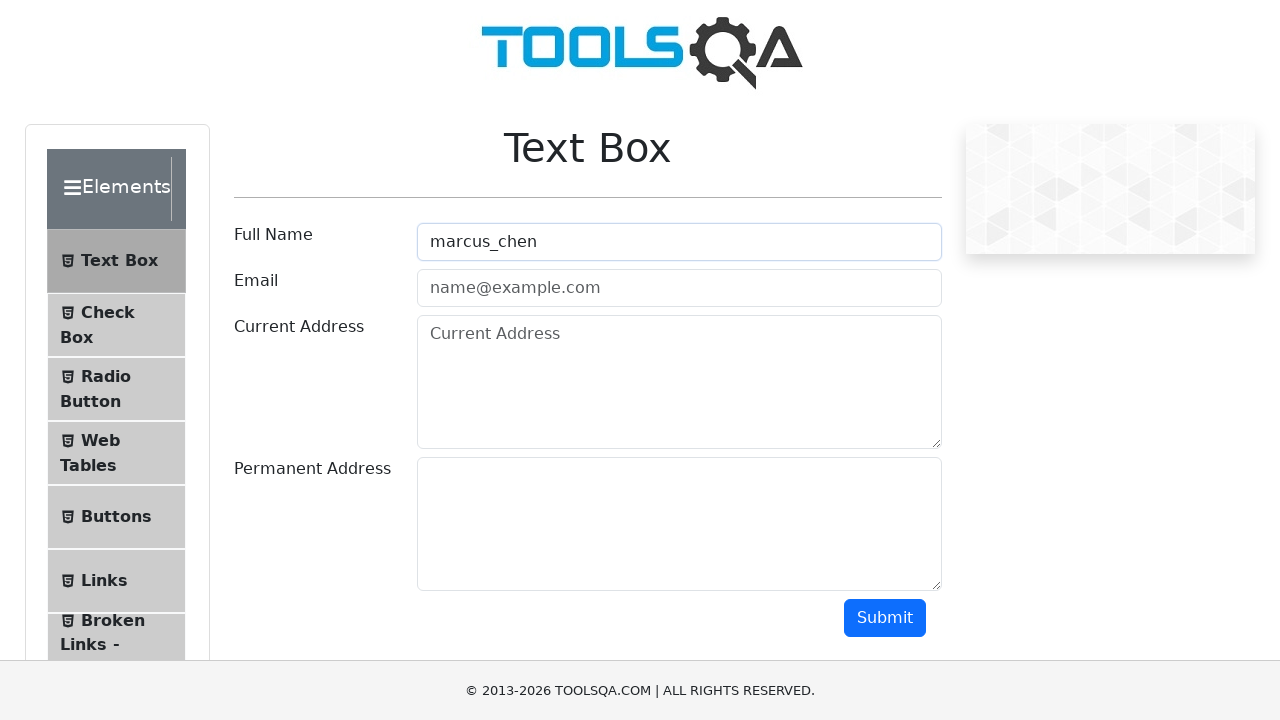

Filled email field with 'marcus.chen@testmail.com' on #userEmail
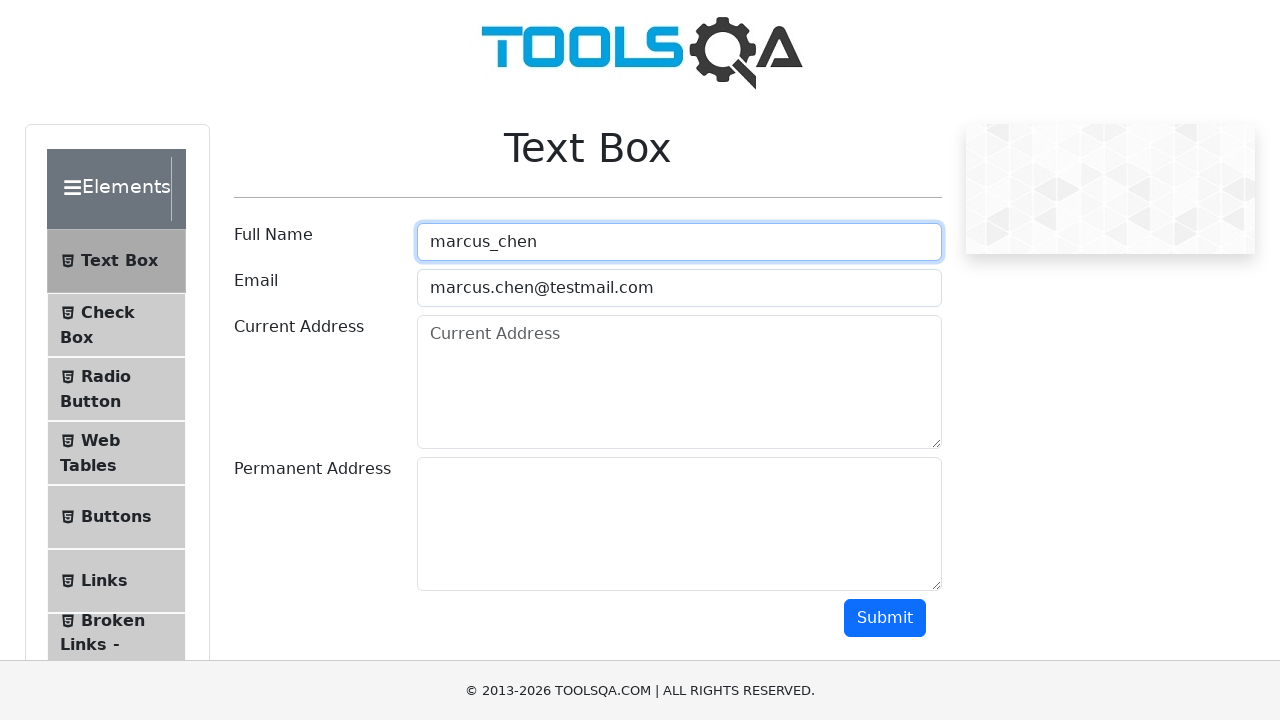

Filled current address field with '123 Oak Street, Seattle' on #currentAddress
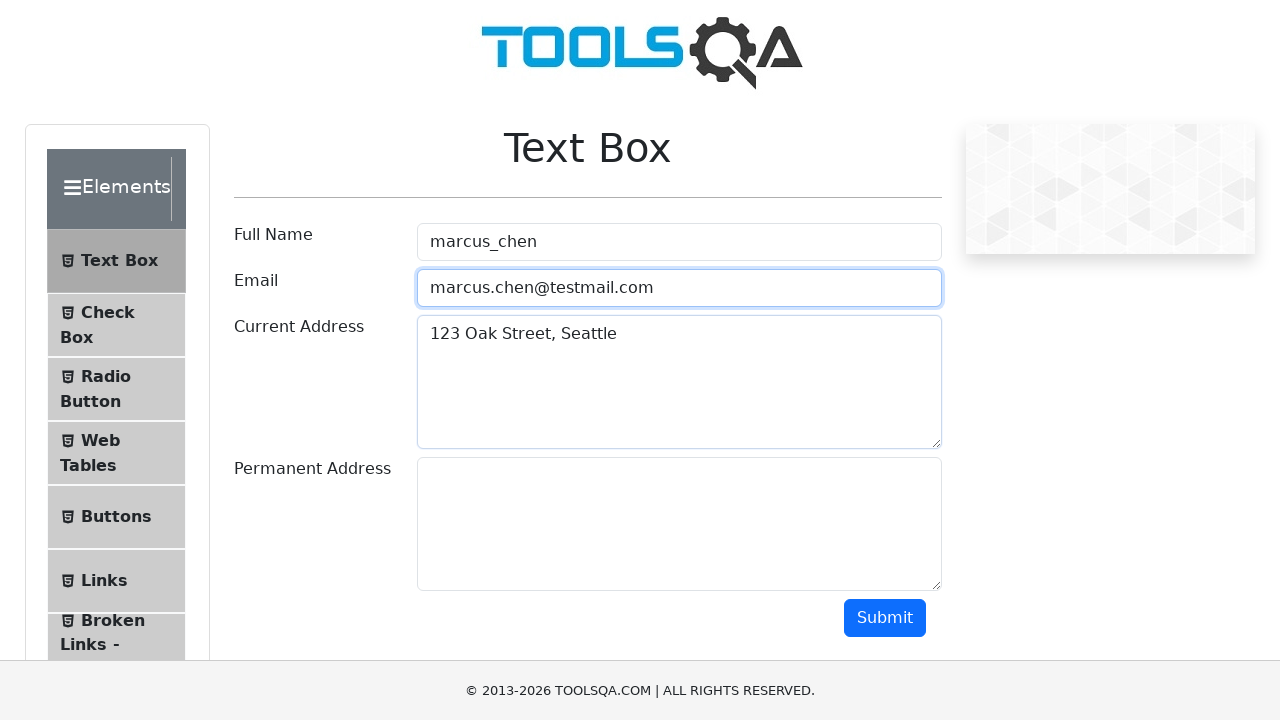

Filled permanent address field with '456 Pine Avenue, Portland' on #permanentAddress
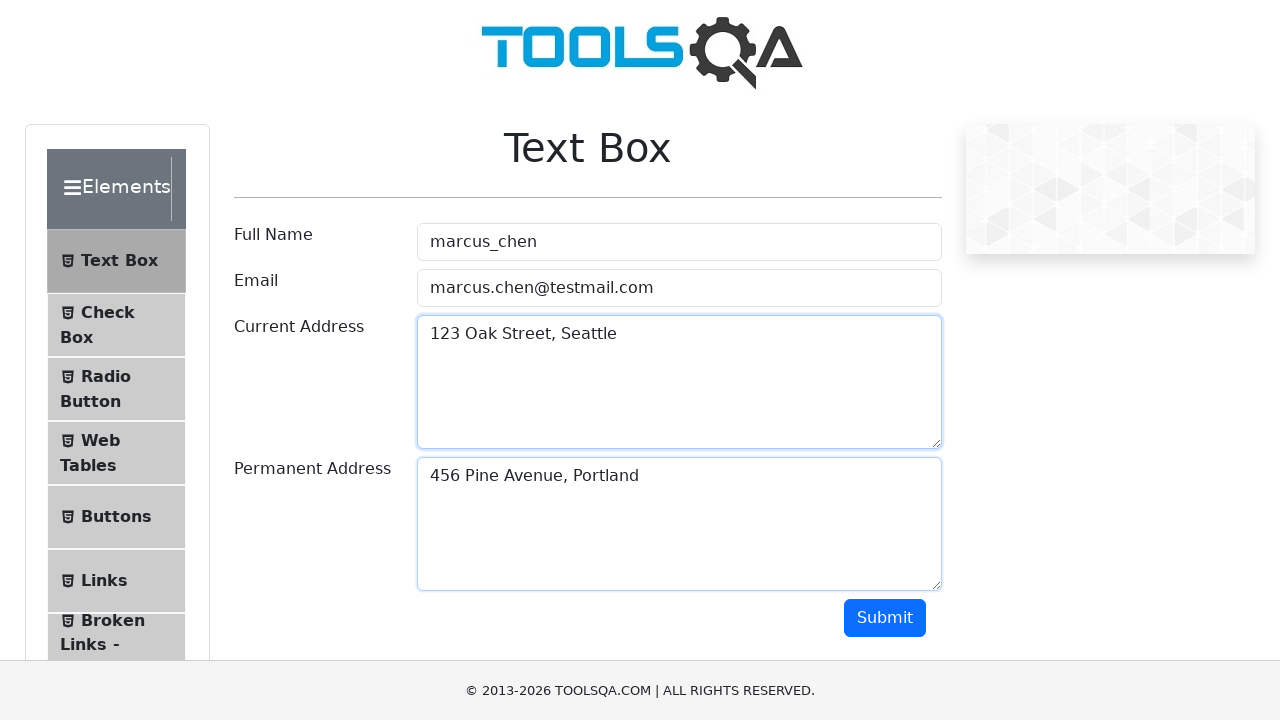

Clicked submit button to submit the form at (885, 618) on #submit
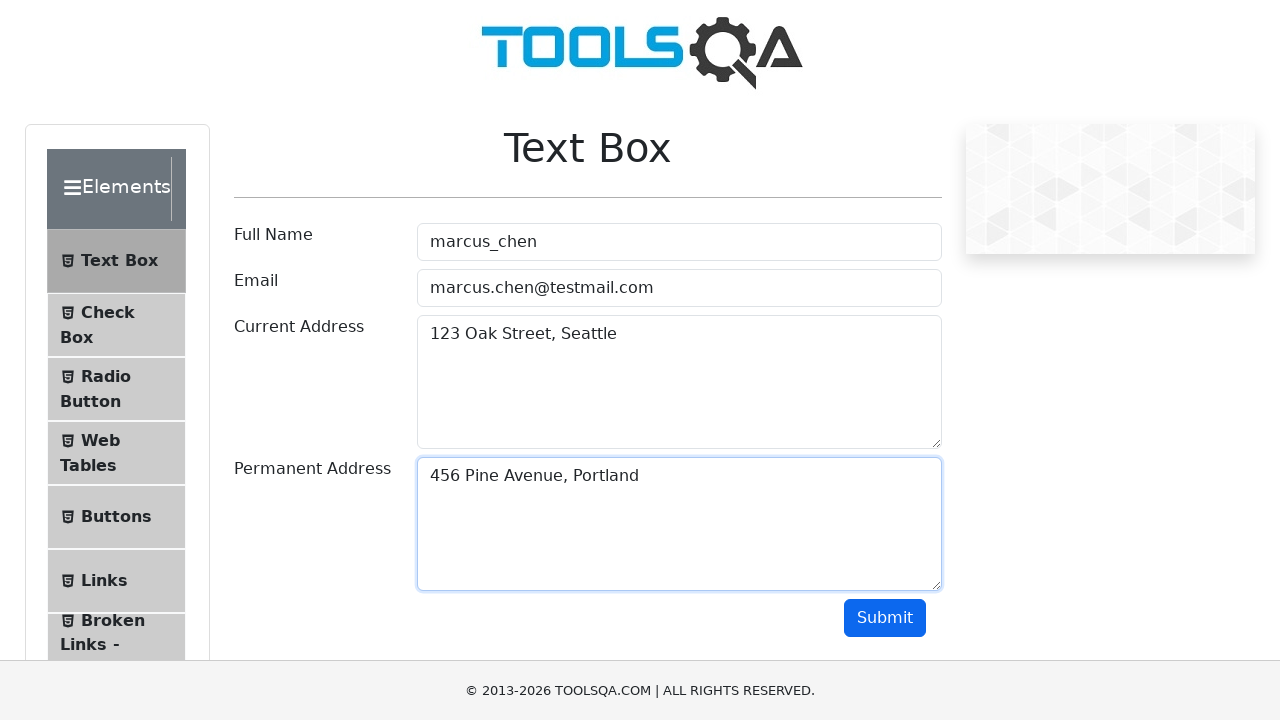

Form submission output appeared
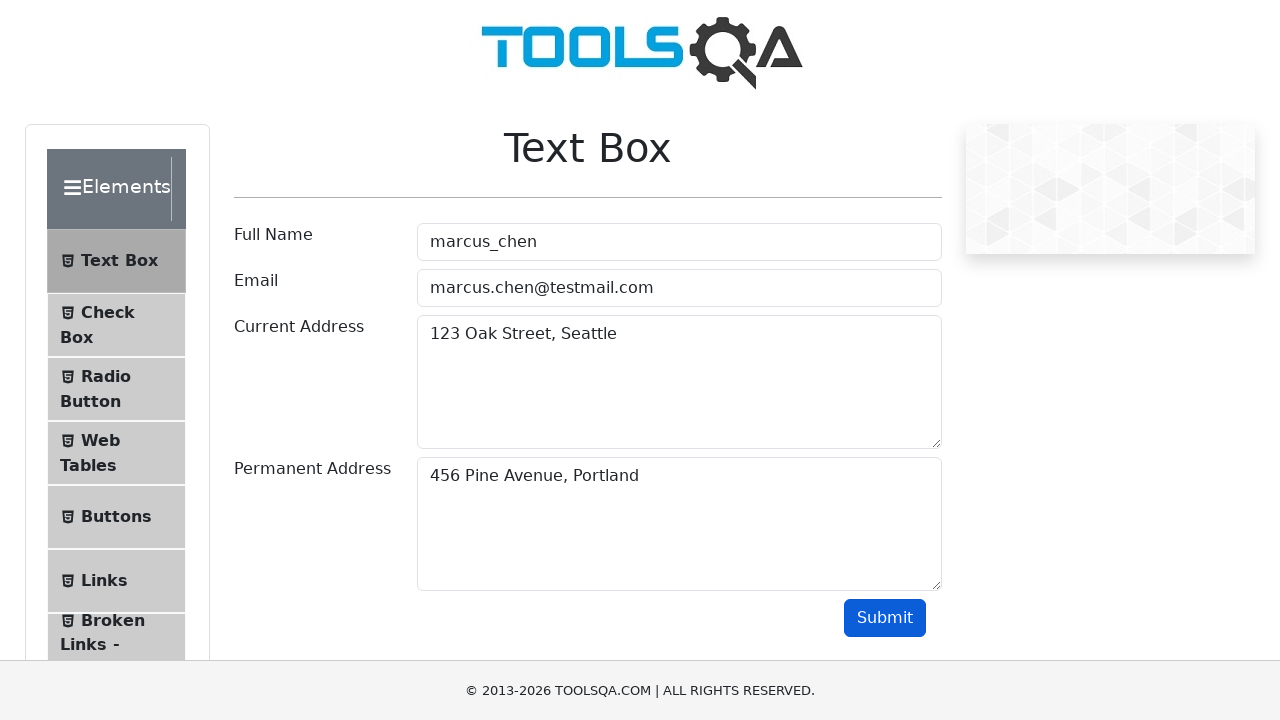

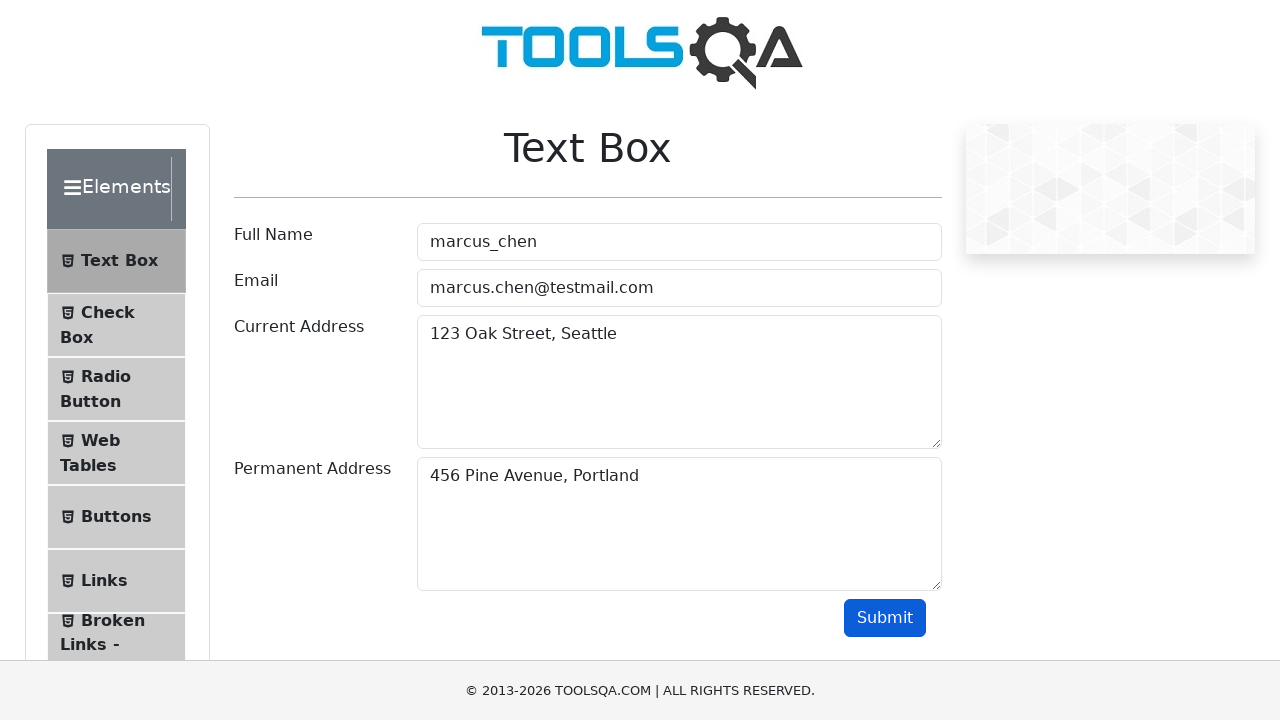